Tests drag and drop functionality by dragging an element using offset coordinates on the jQuery UI draggable demo page. The element is dragged twice with different offset values.

Starting URL: https://jqueryui.com/draggable/

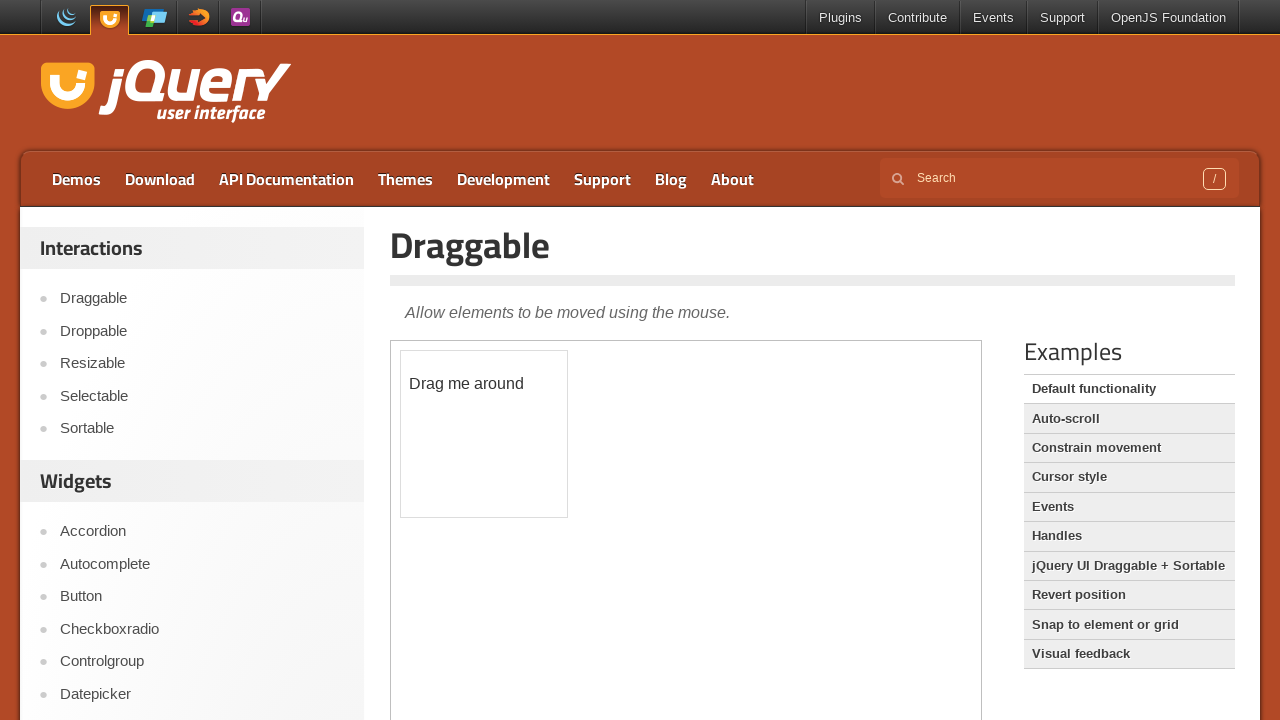

Located iframe containing draggable element
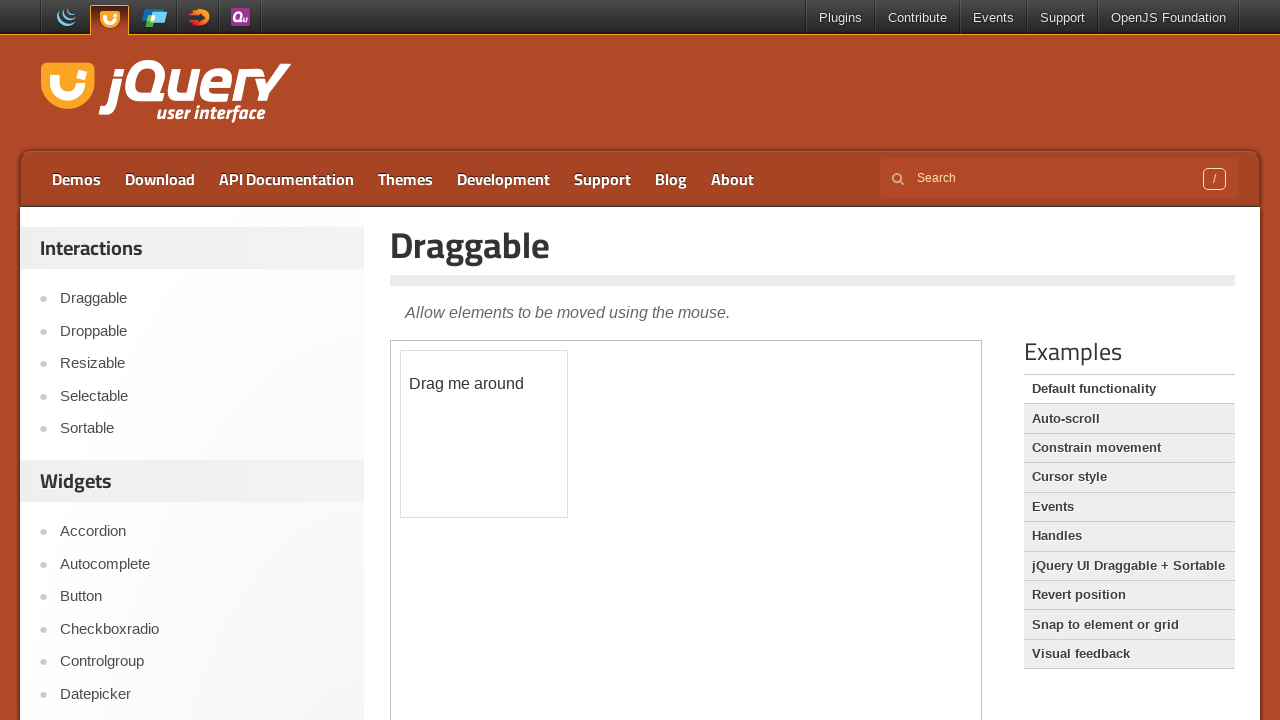

Located draggable element with id 'draggable'
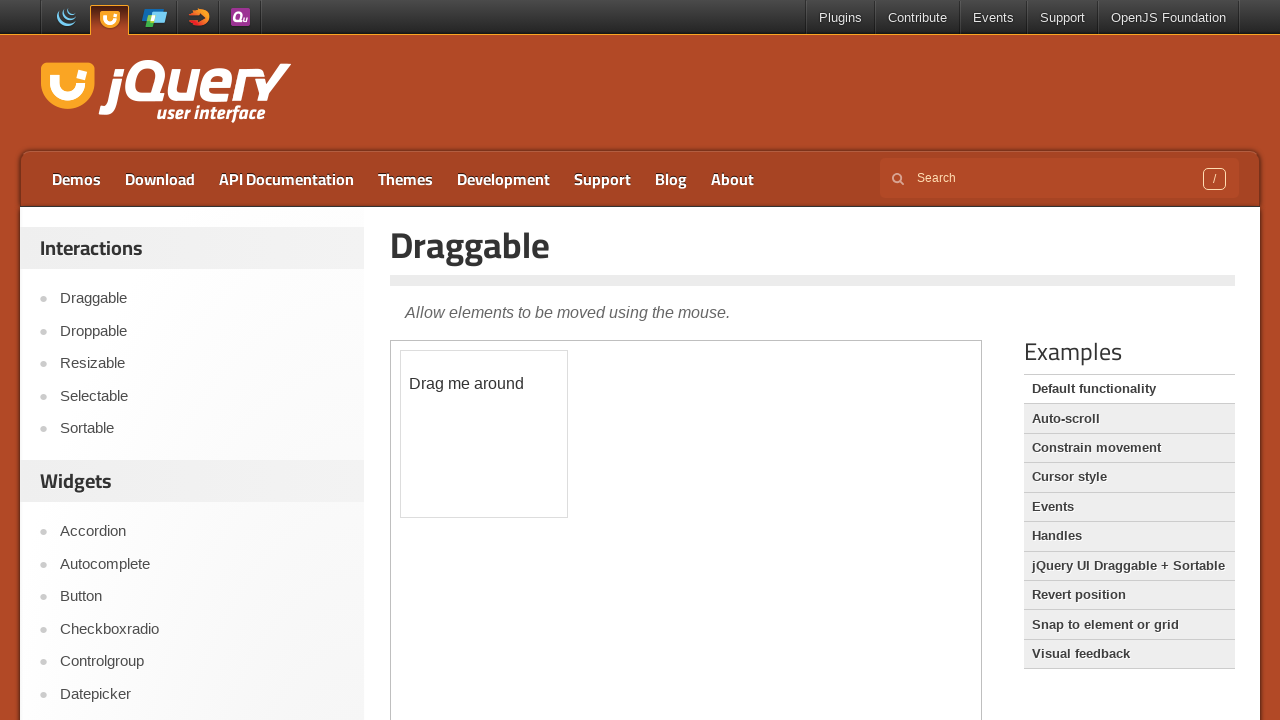

Draggable element is now visible
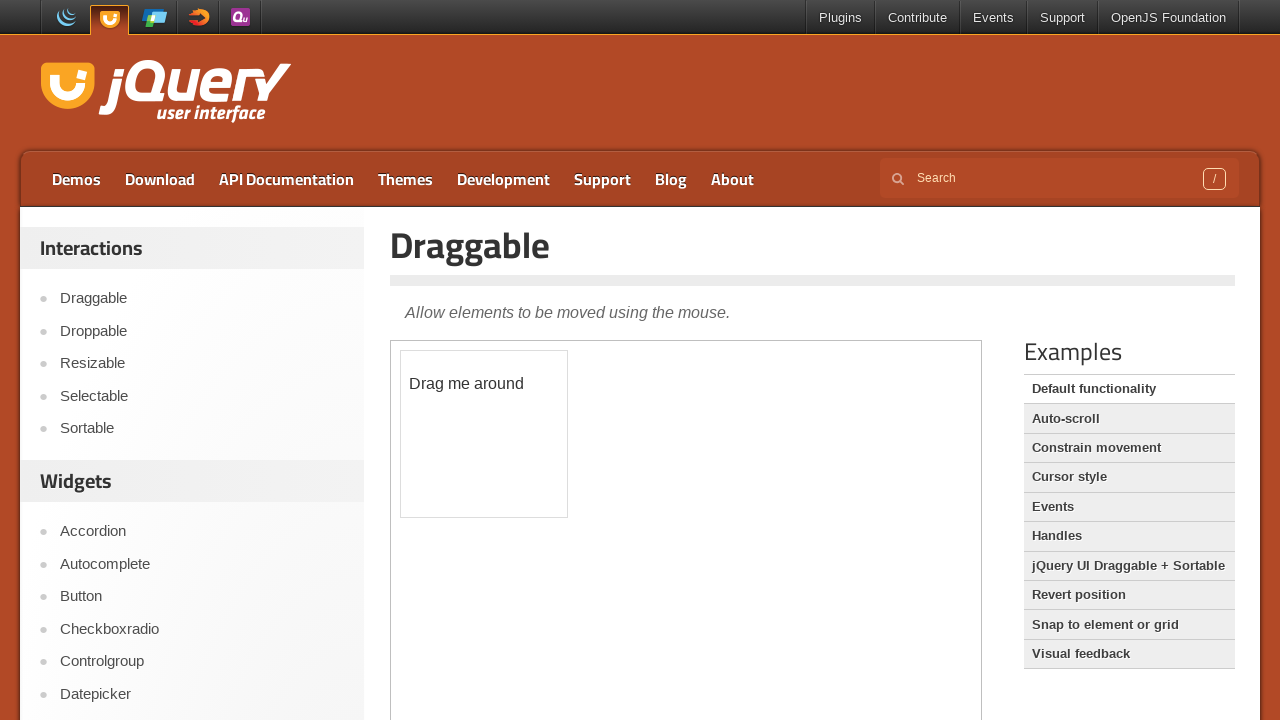

Retrieved bounding box of draggable element
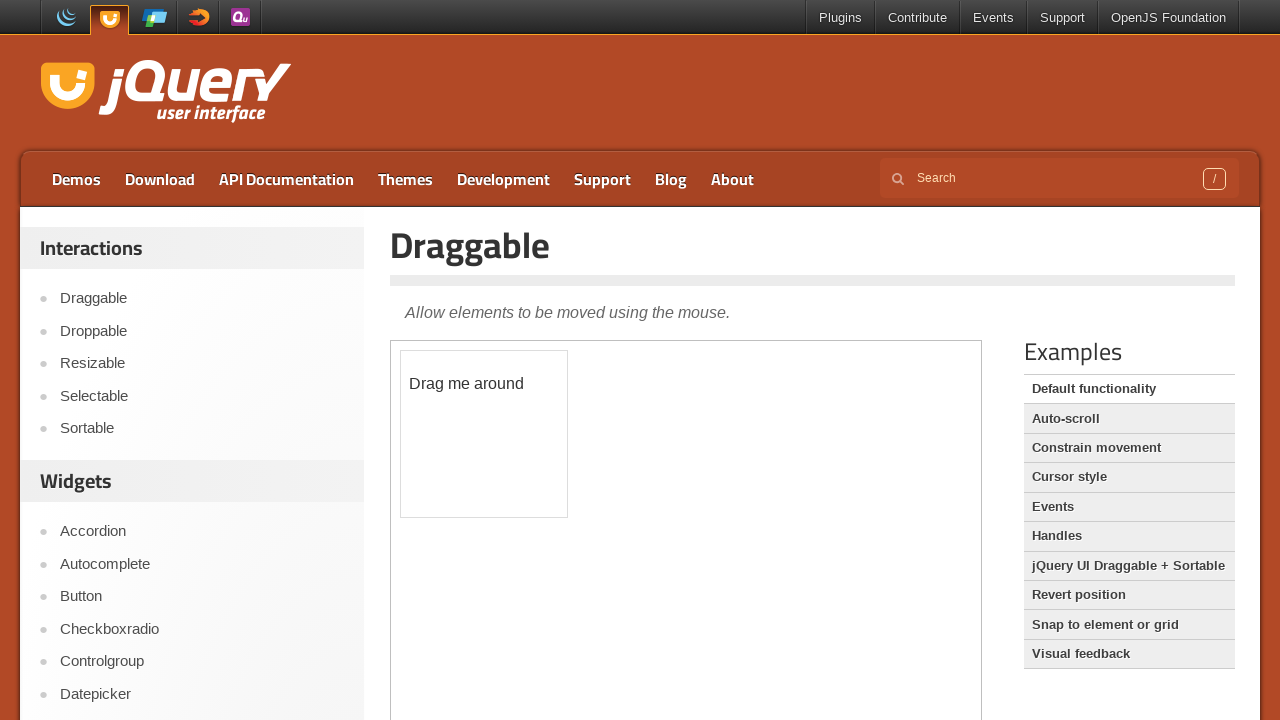

Moved mouse to center of draggable element at (484, 434)
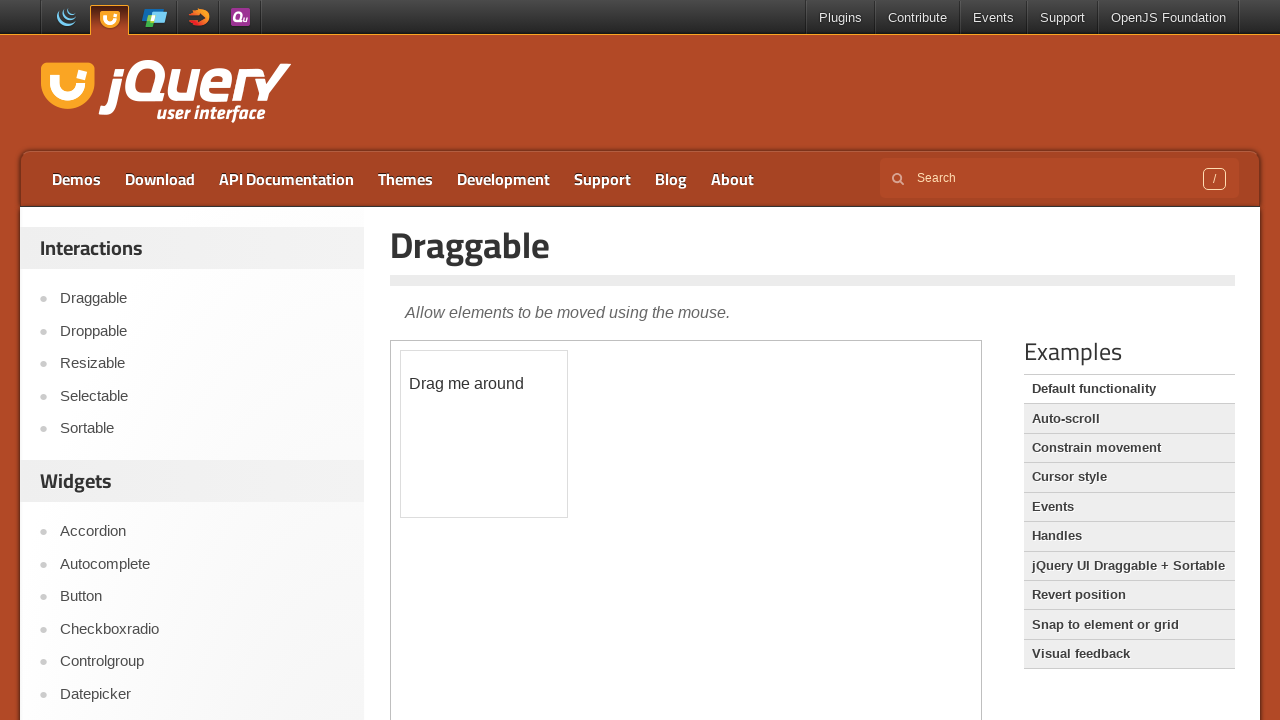

Pressed mouse button down to start drag at (484, 434)
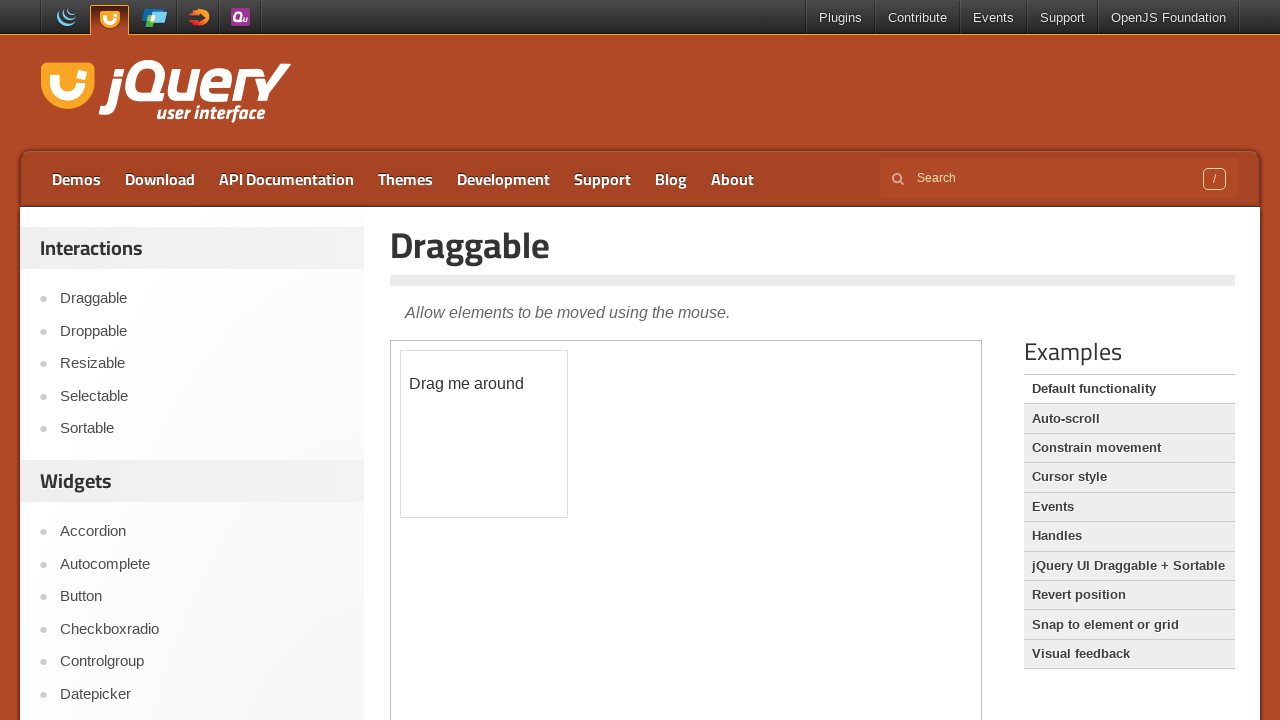

Dragged element by offset (50, 100) pixels at (534, 534)
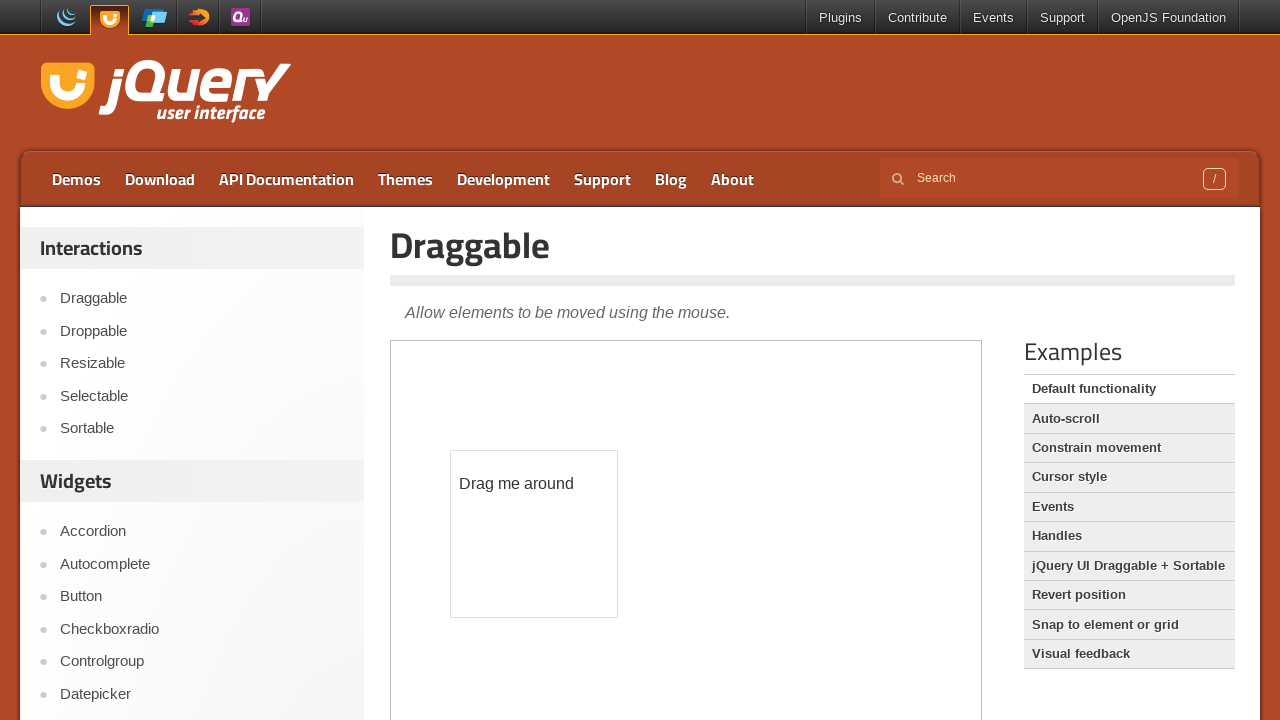

Released mouse button to complete first drag at (534, 534)
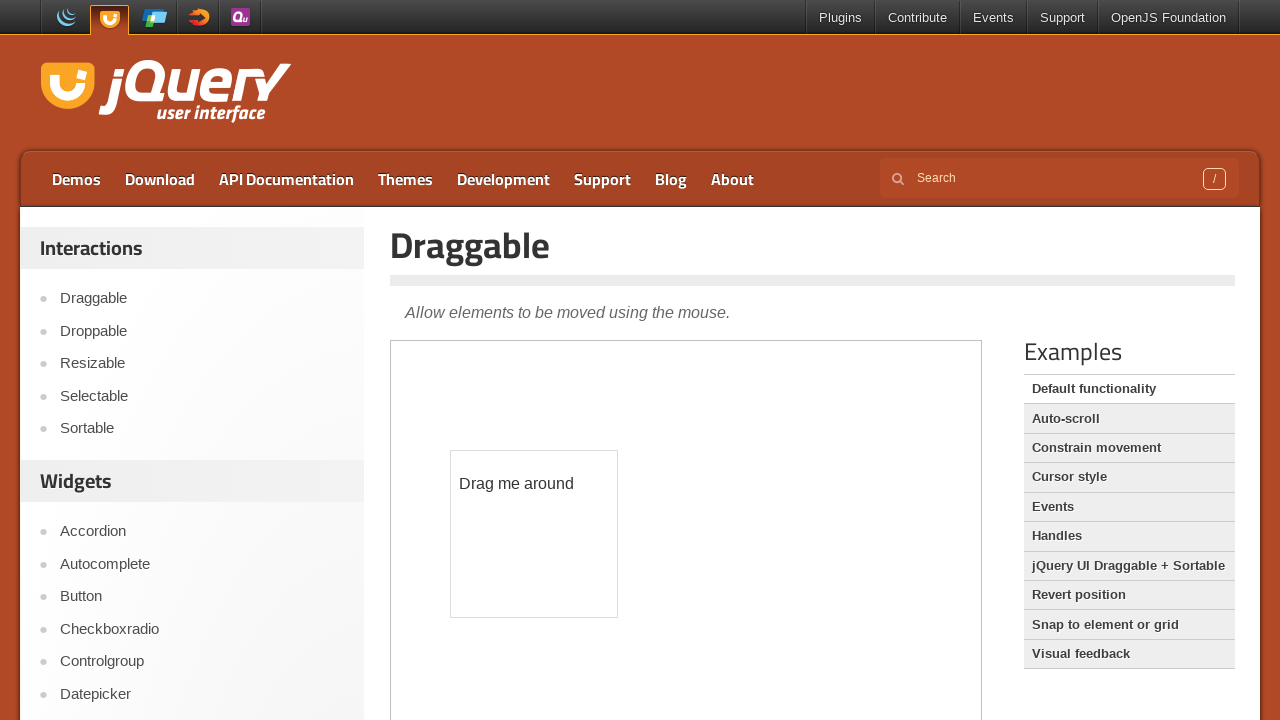

Waited 500ms between drag operations
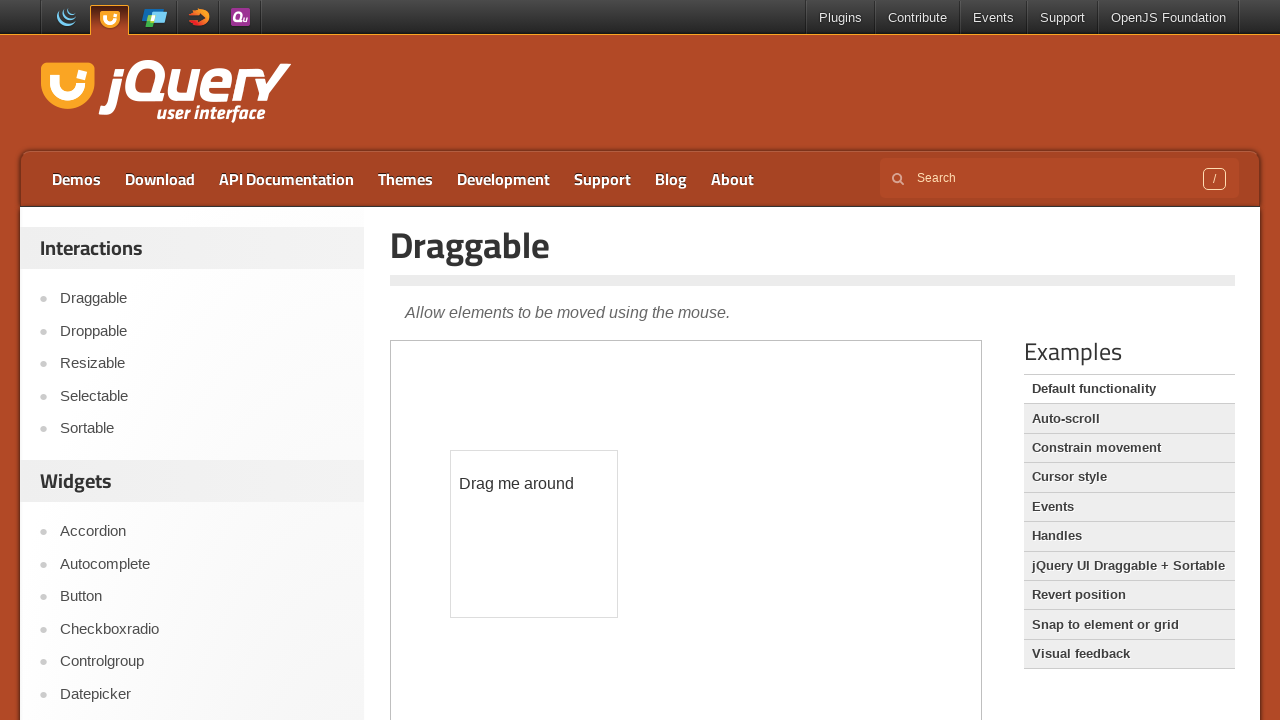

Retrieved updated bounding box after first drag
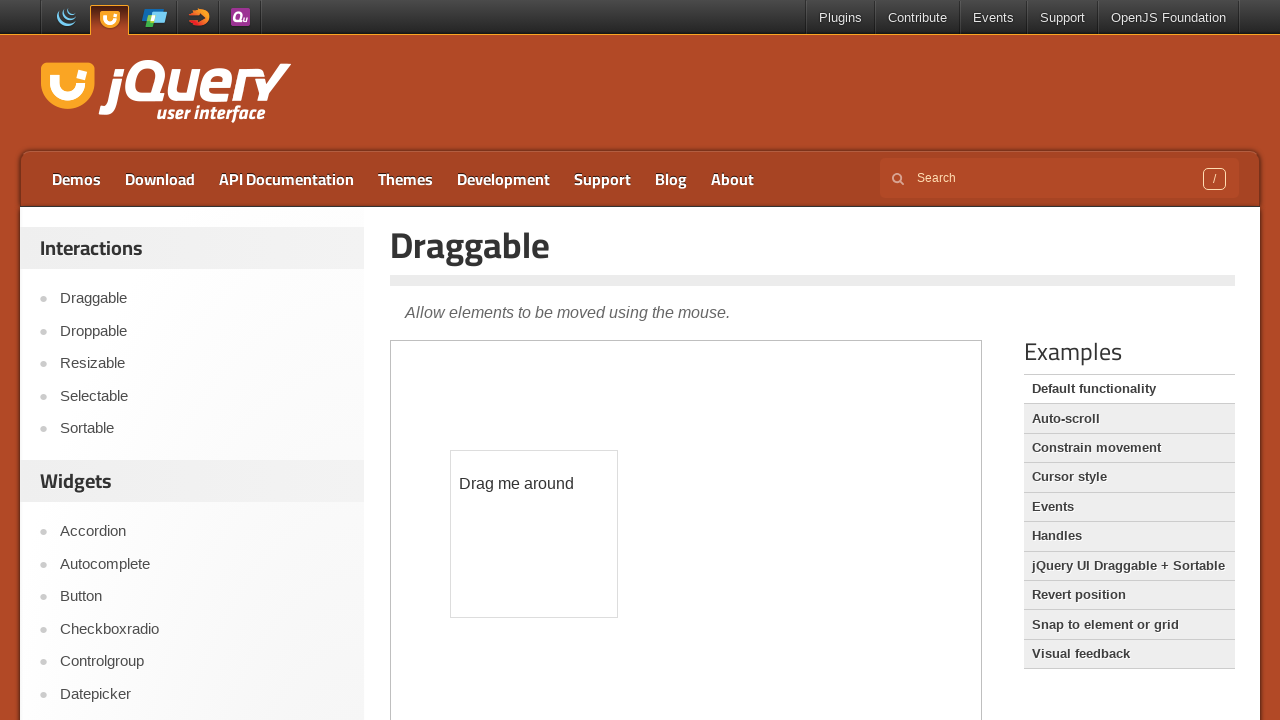

Moved mouse to center of draggable element for second drag at (534, 534)
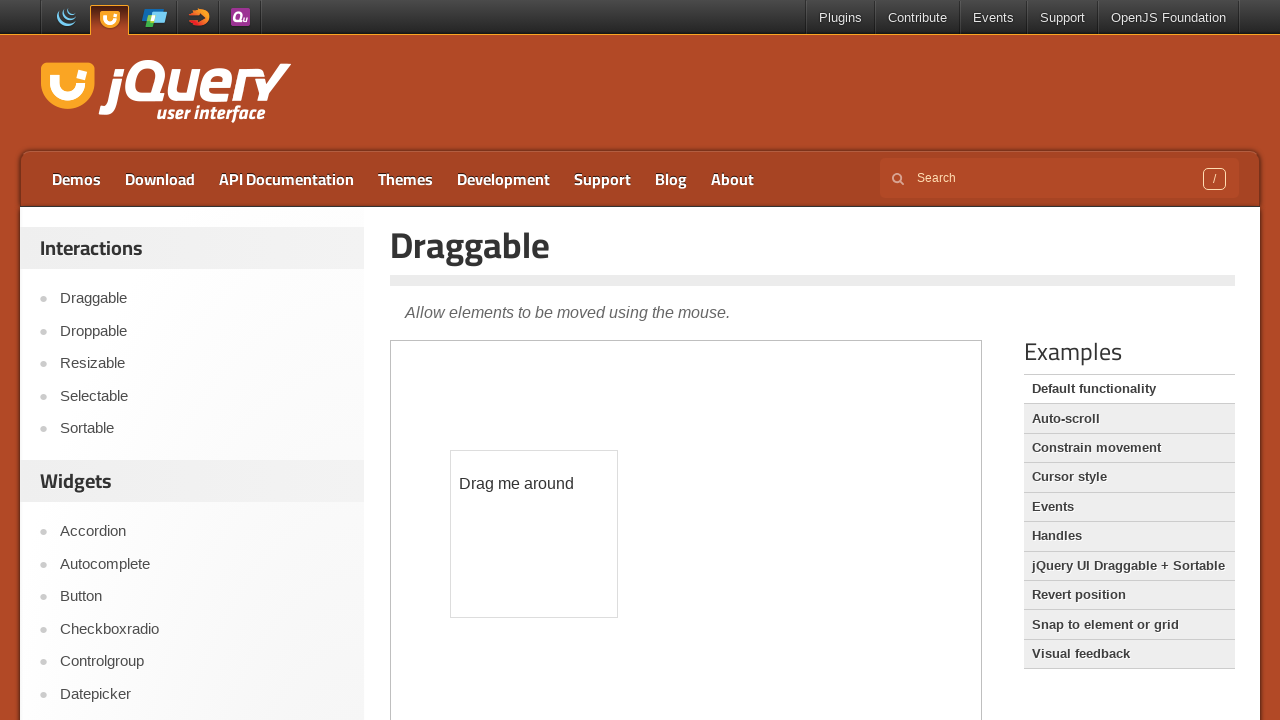

Pressed mouse button down to start second drag at (534, 534)
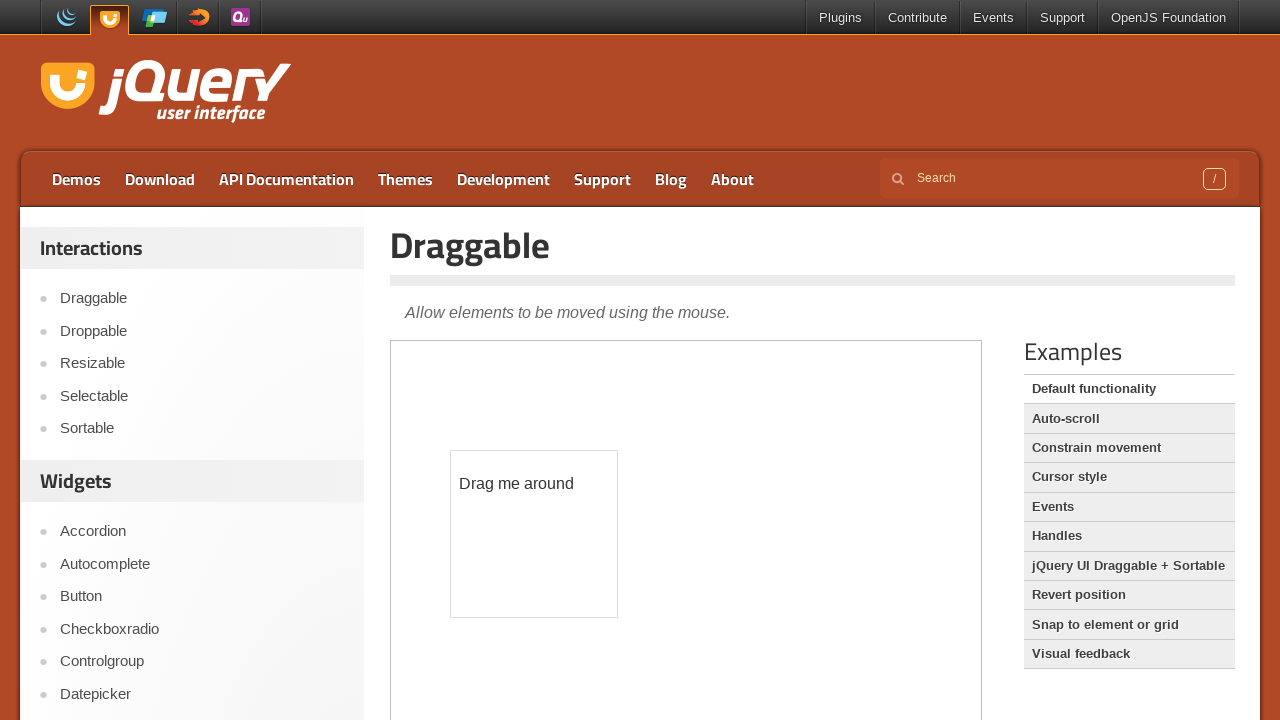

Dragged element by offset (50, 55) pixels at (584, 589)
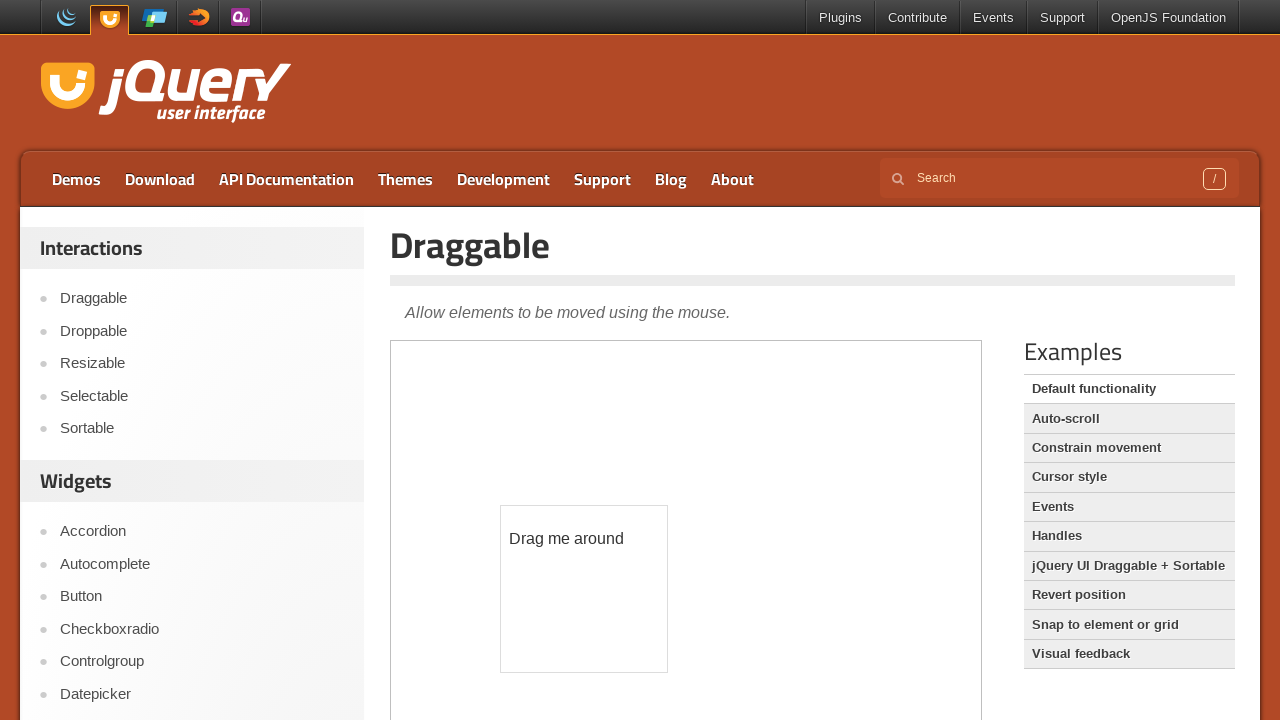

Released mouse button to complete second drag at (584, 589)
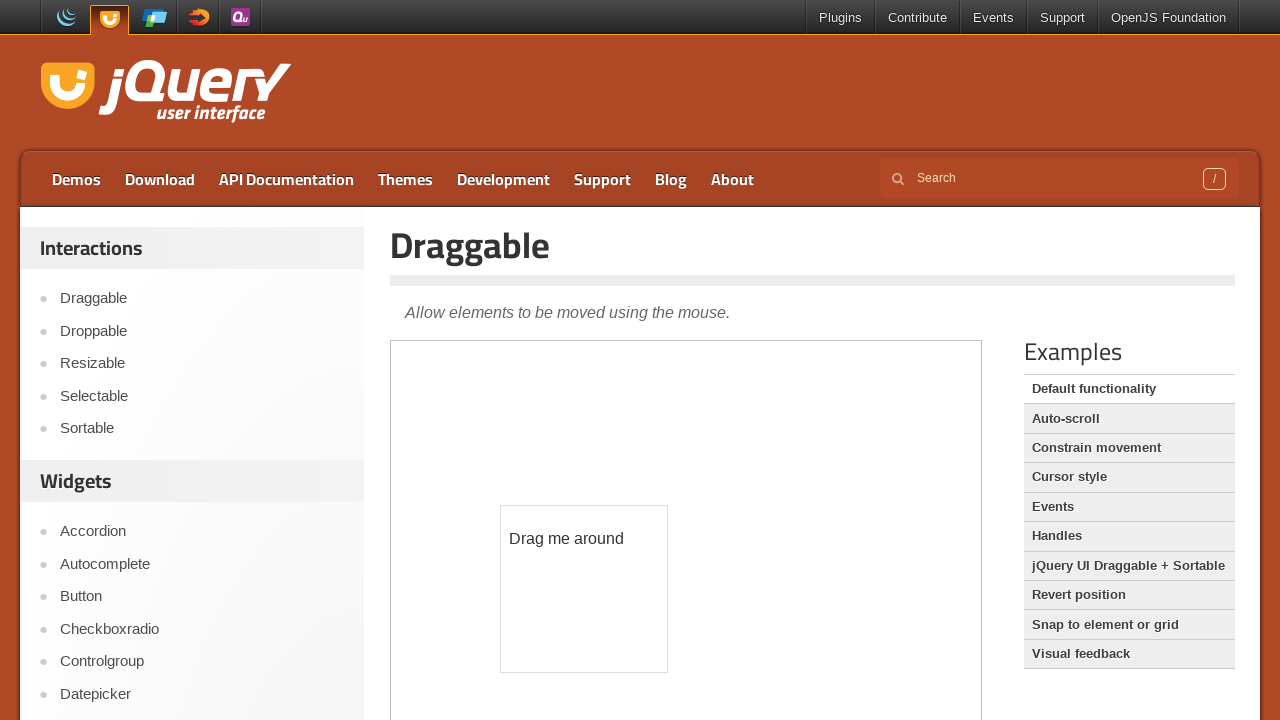

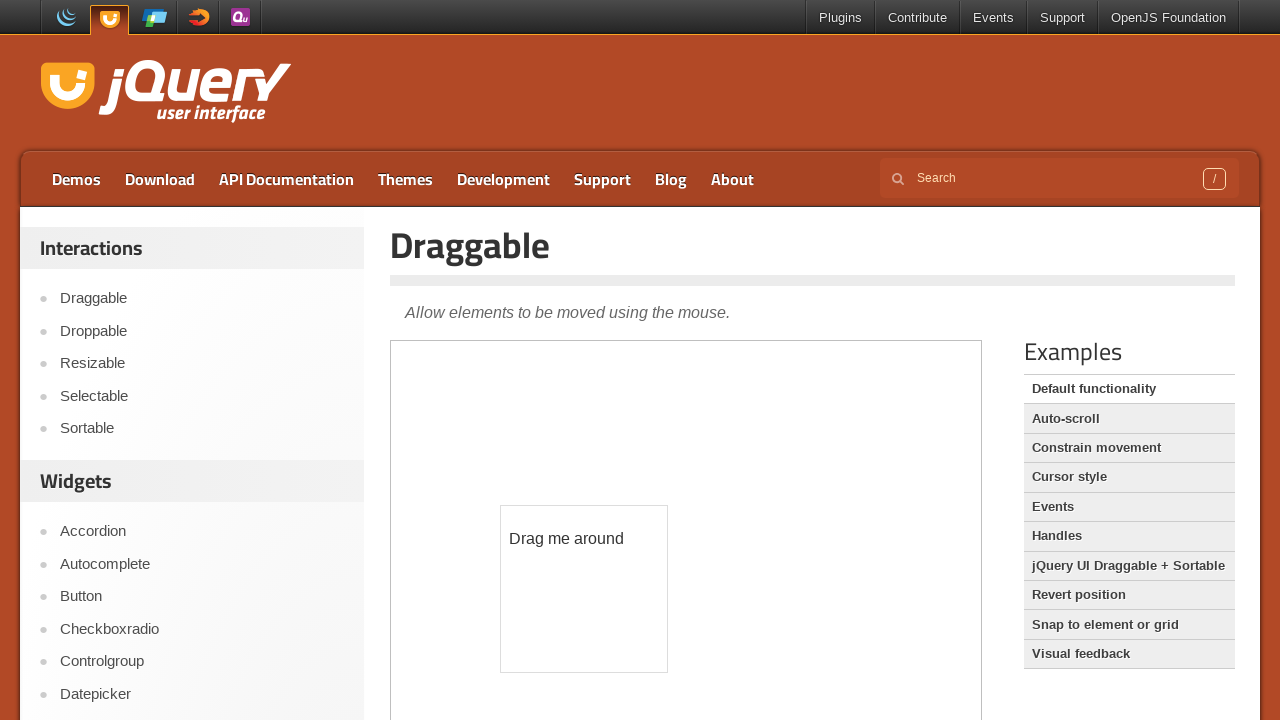